Tests a practice form submission by filling out personal information fields (name, email, gender, phone, hobbies, address, state/city) and verifies the submitted data appears correctly in a confirmation modal.

Starting URL: https://demoqa.com/automation-practice-form

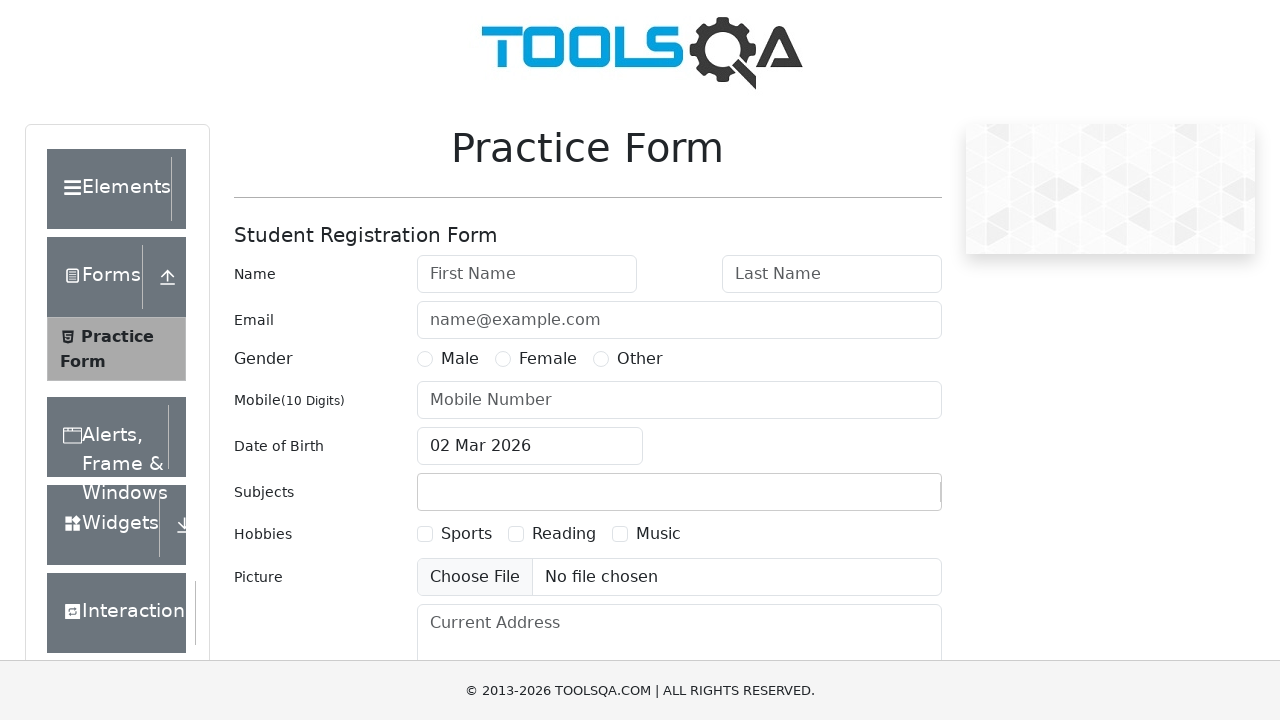

Filled first name field with 'Big' on #firstName
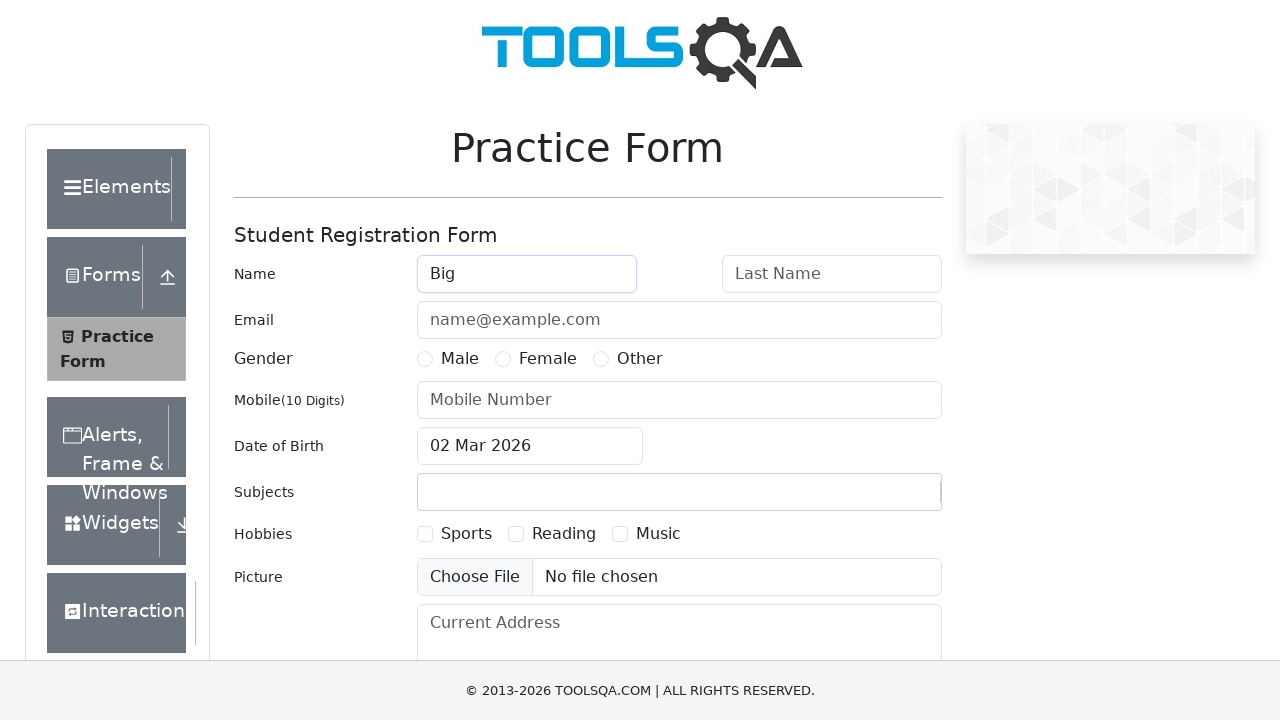

Filled last name field with 'Lebovski' on #lastName
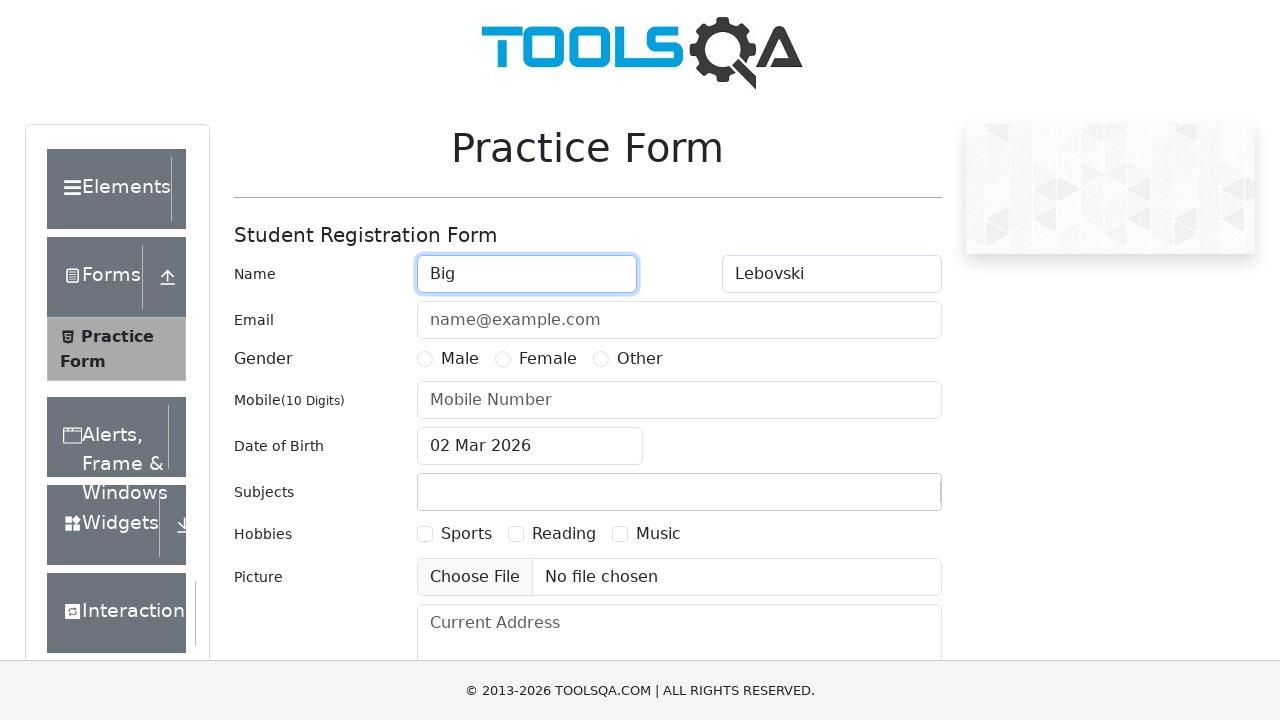

Filled email field with 'Lebovski@gmail.com' on #userEmail
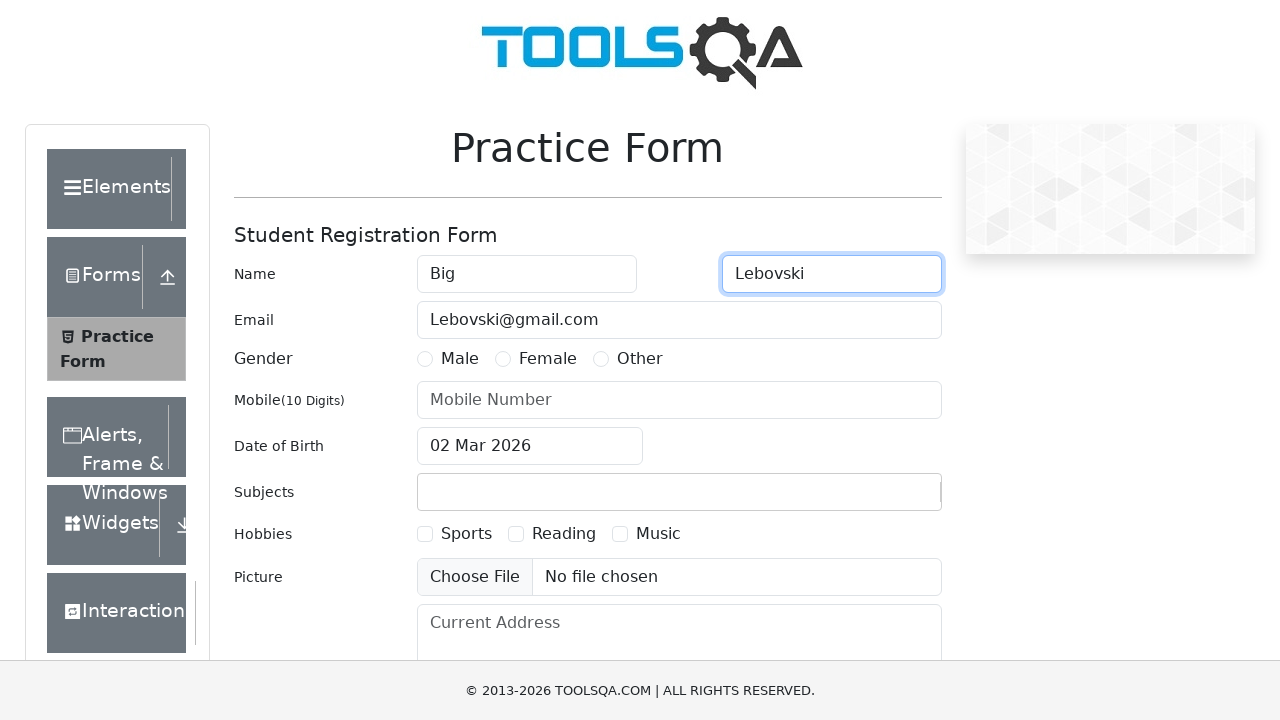

Selected 'Other' gender option at (640, 359) on label[for='gender-radio-3']
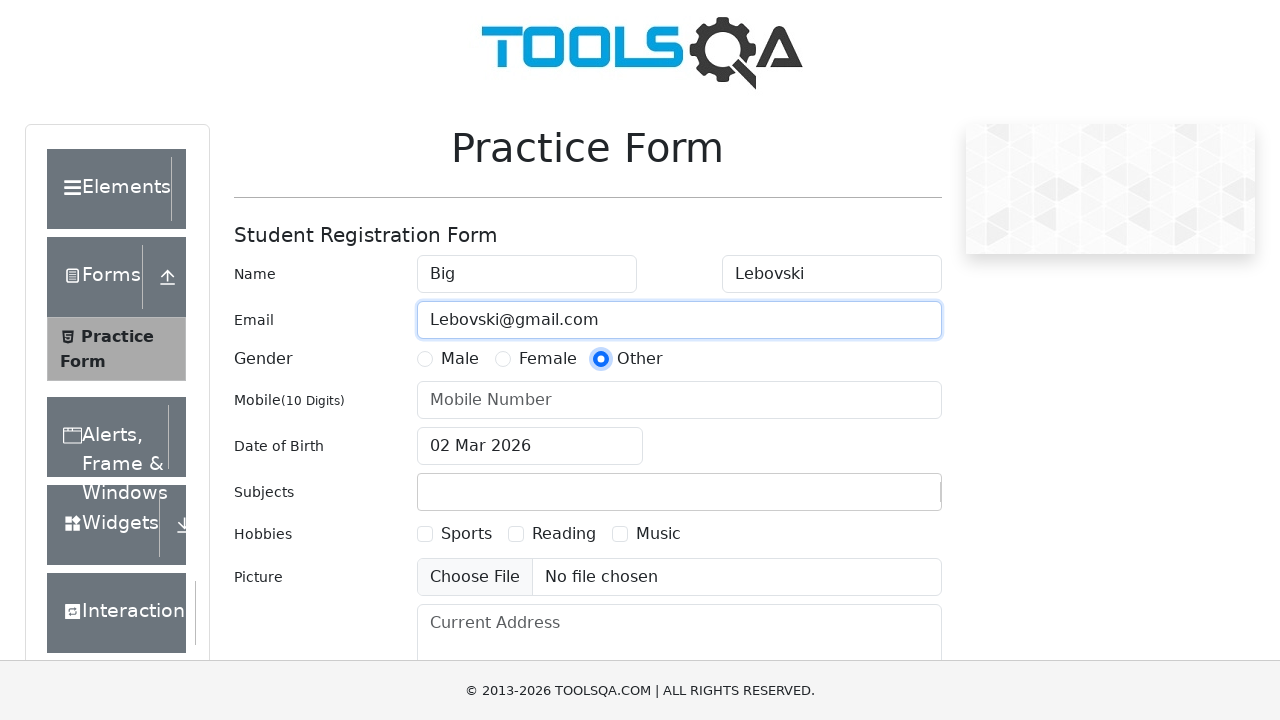

Filled phone number field with '9887987687' on #userNumber
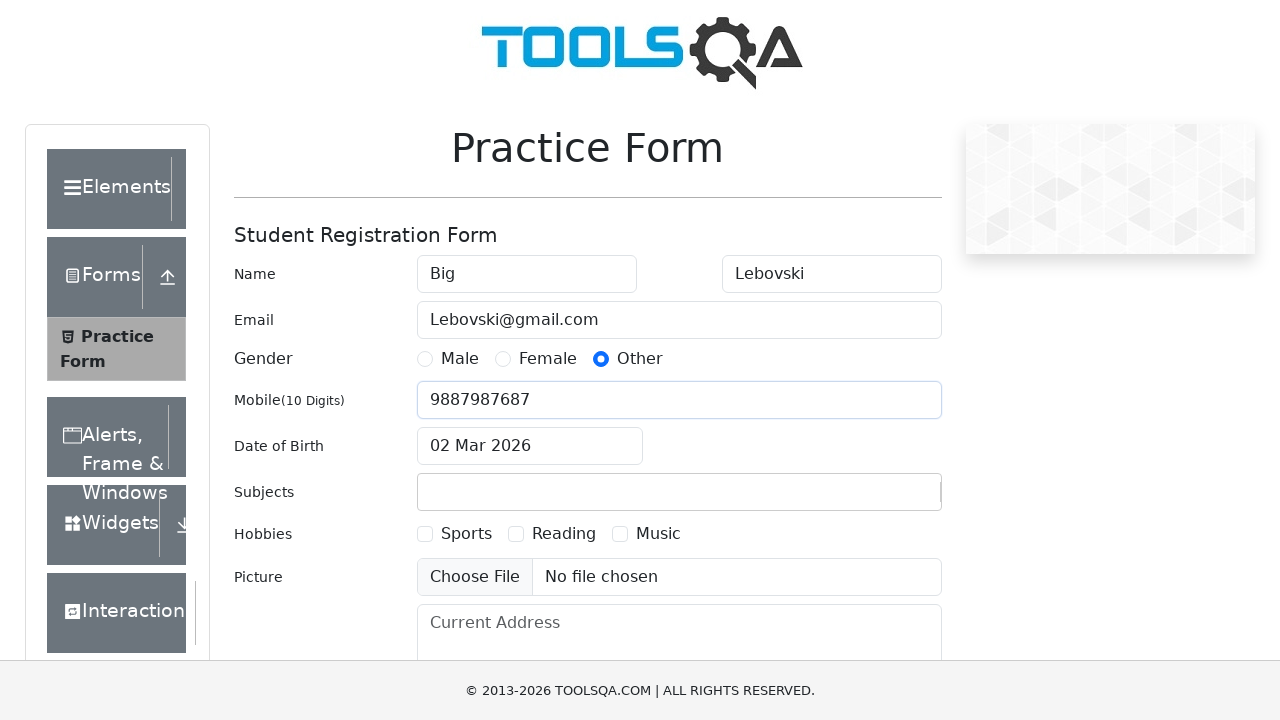

Selected 'Sports' hobby at (466, 534) on label[for='hobbies-checkbox-1']
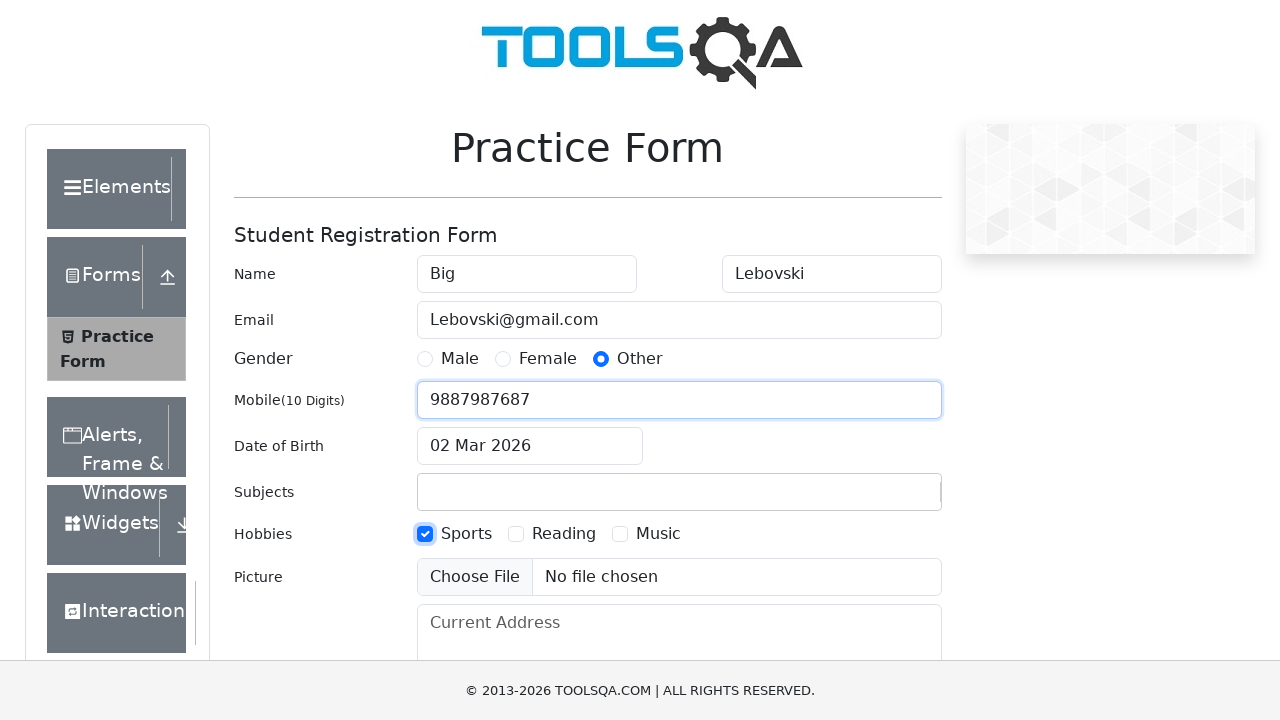

Selected 'Reading' hobby at (564, 534) on label[for='hobbies-checkbox-2']
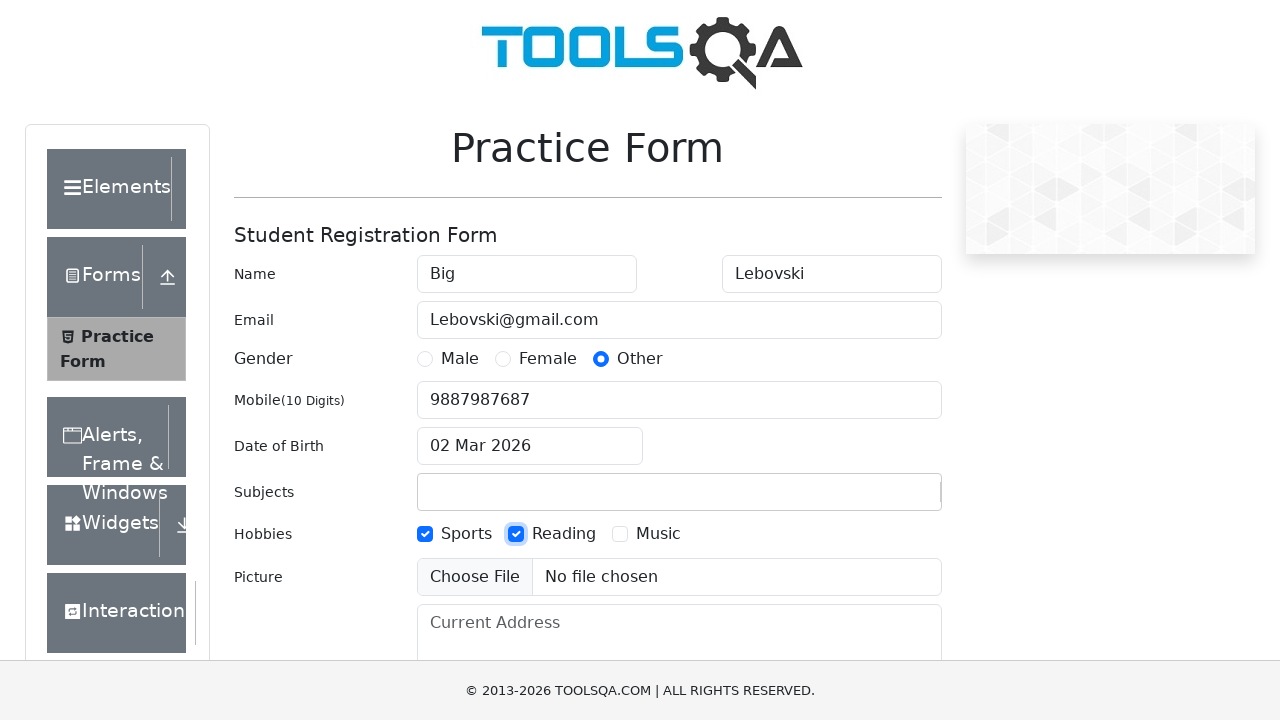

Selected 'Music' hobby at (658, 534) on label[for='hobbies-checkbox-3']
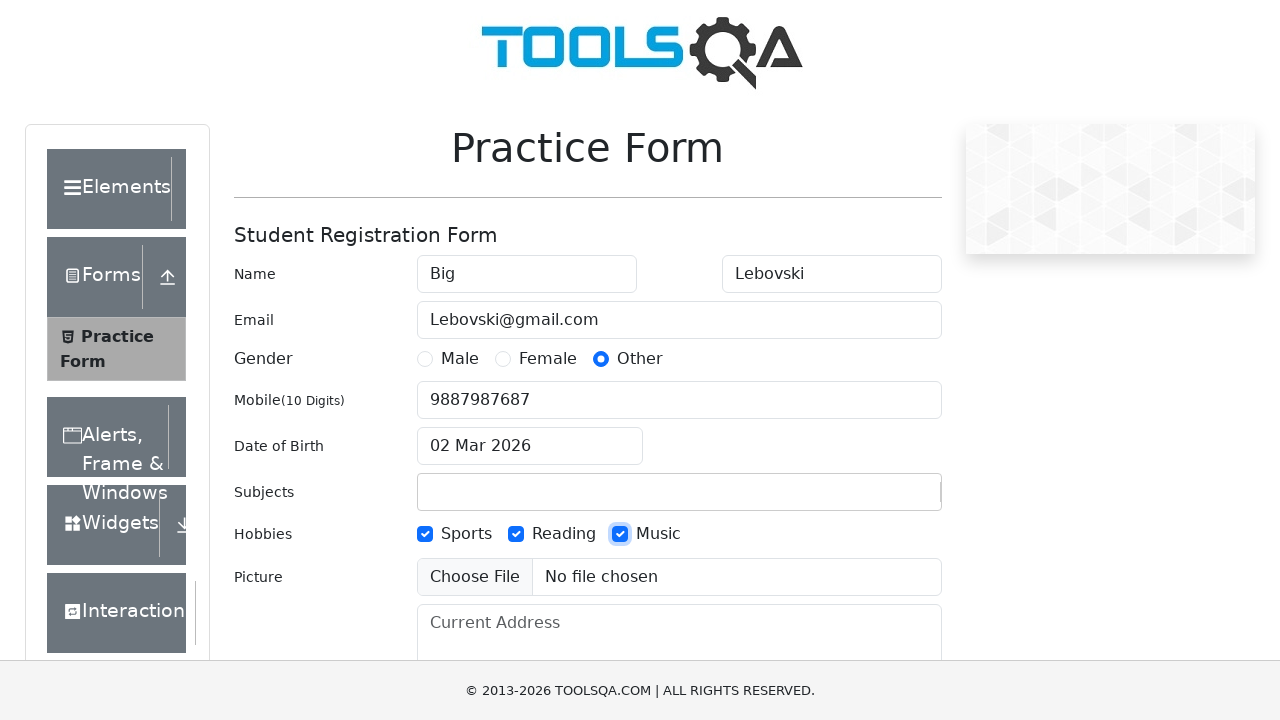

Filled current address field with 'Adress Big' on #currentAddress
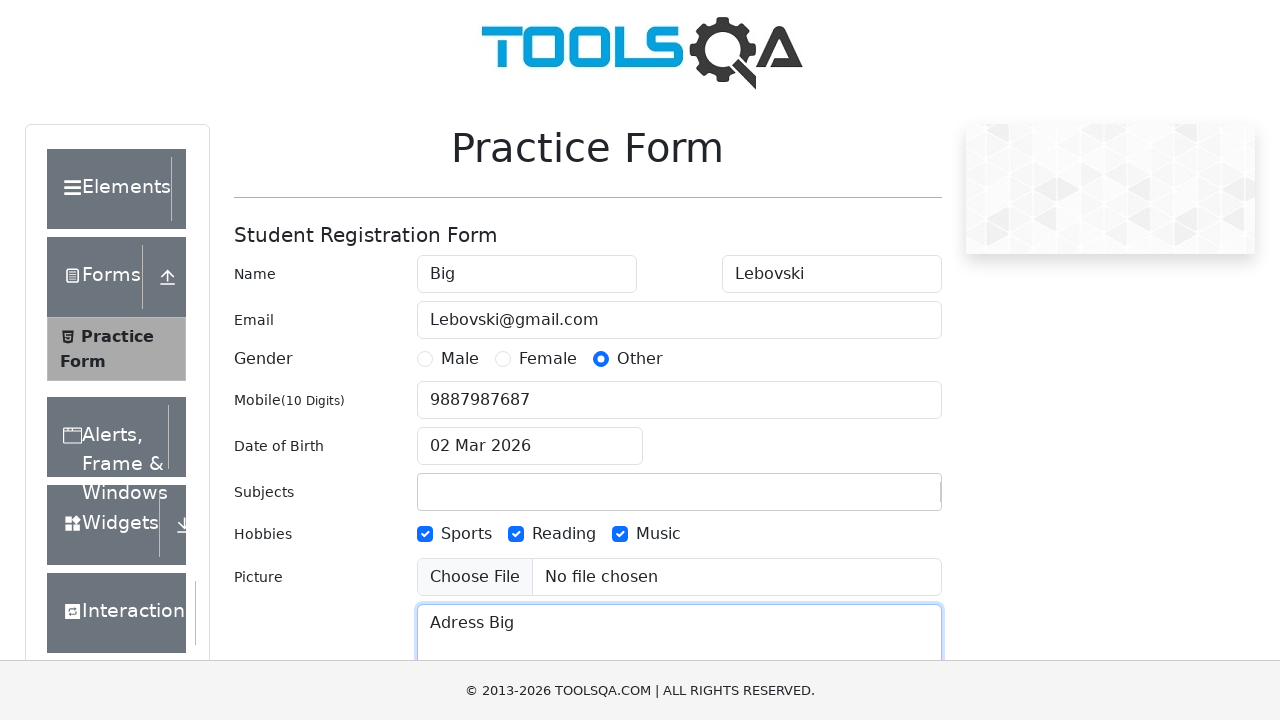

Scrolled state dropdown into view
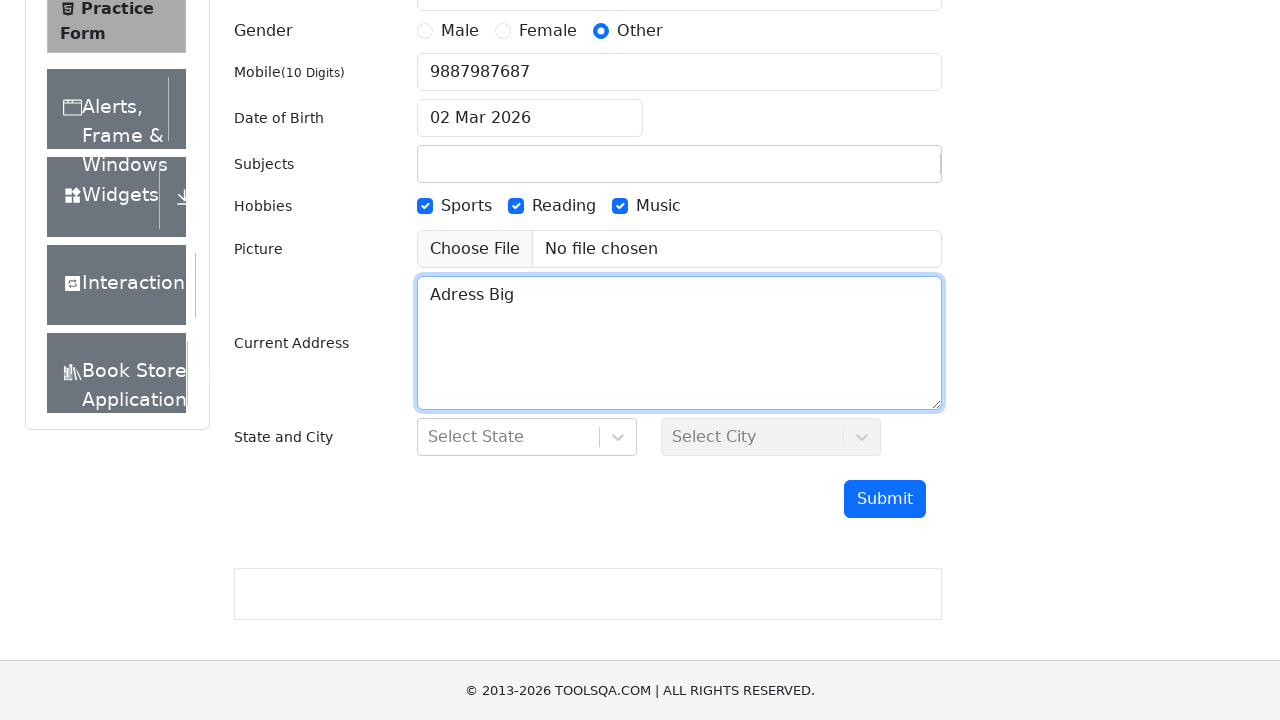

Clicked state dropdown to open at (527, 437) on #state
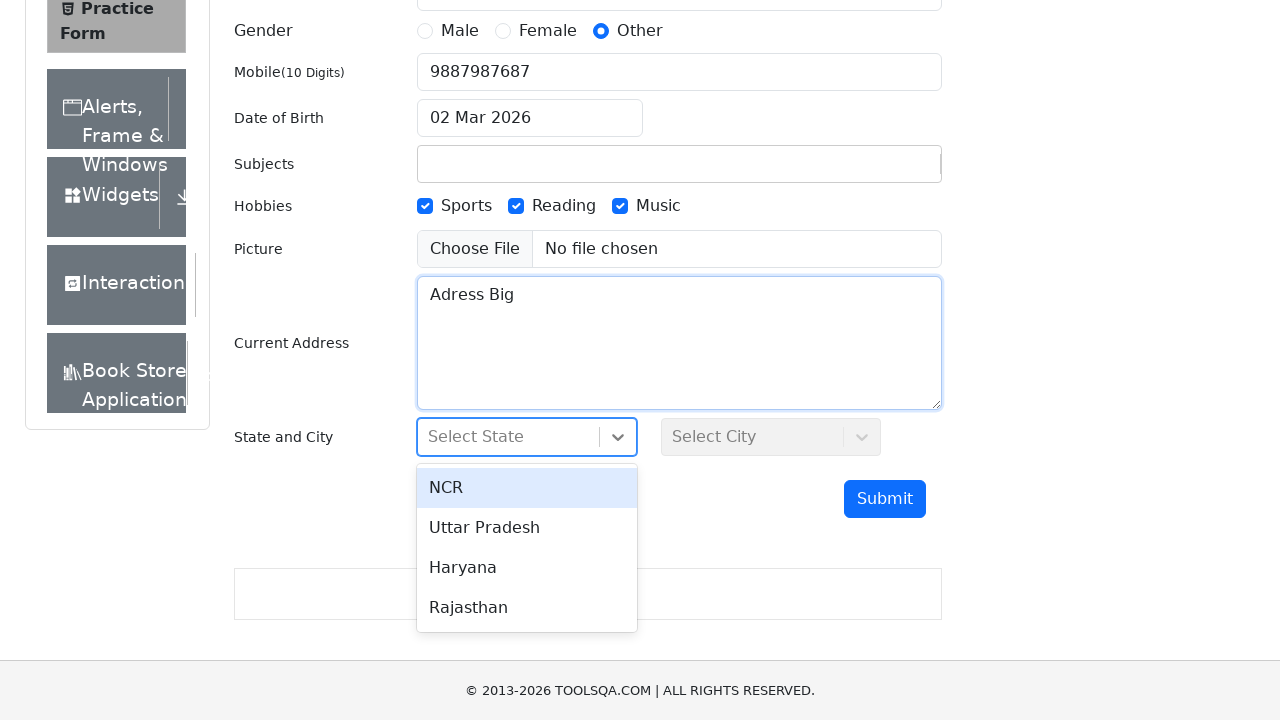

Selected 'Haryana' from state dropdown at (527, 568) on xpath=//div[contains(text(),'Haryana')]
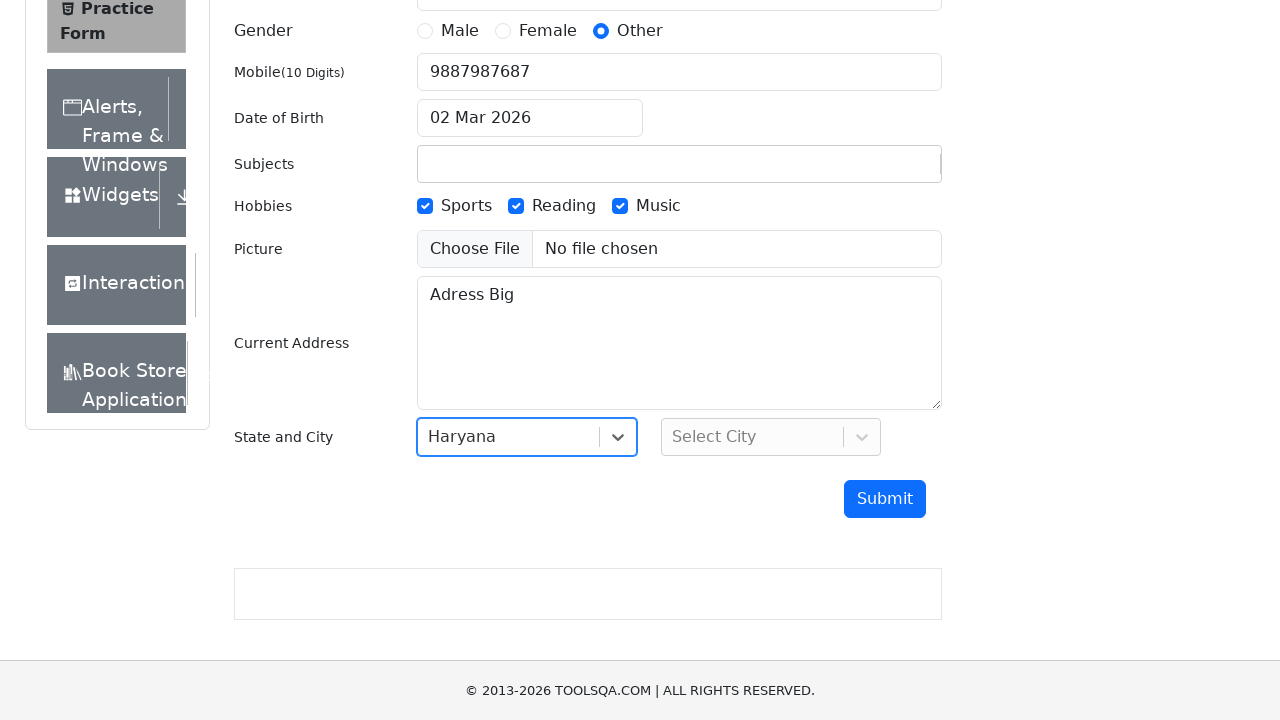

Scrolled city dropdown into view
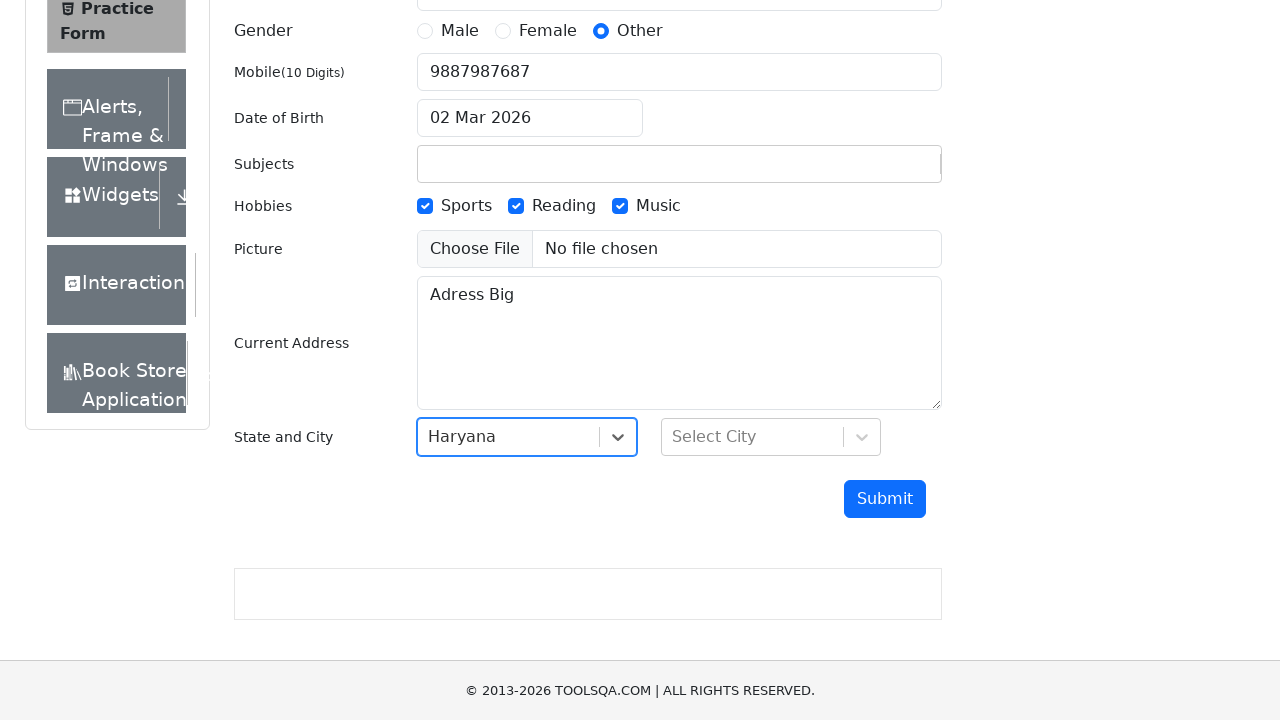

Clicked city dropdown to open at (771, 437) on #city
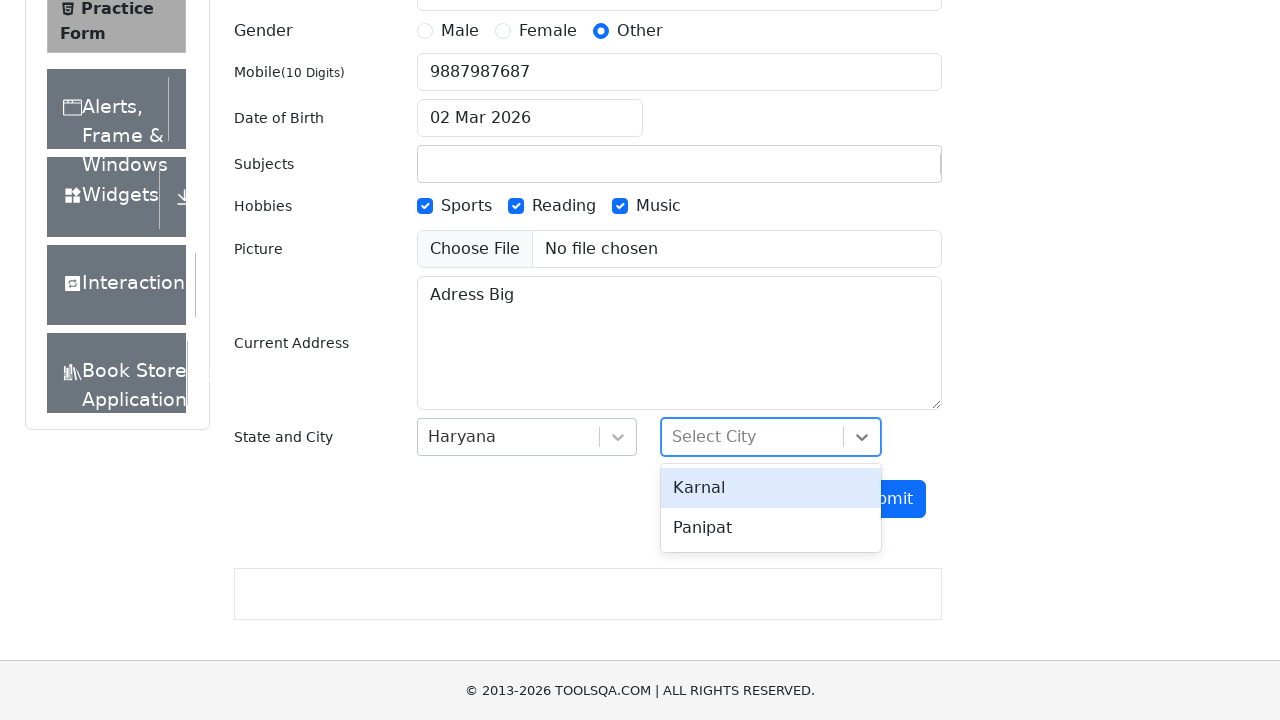

Selected 'Karnal' from city dropdown at (771, 488) on xpath=//div[contains(text(),'Karnal')]
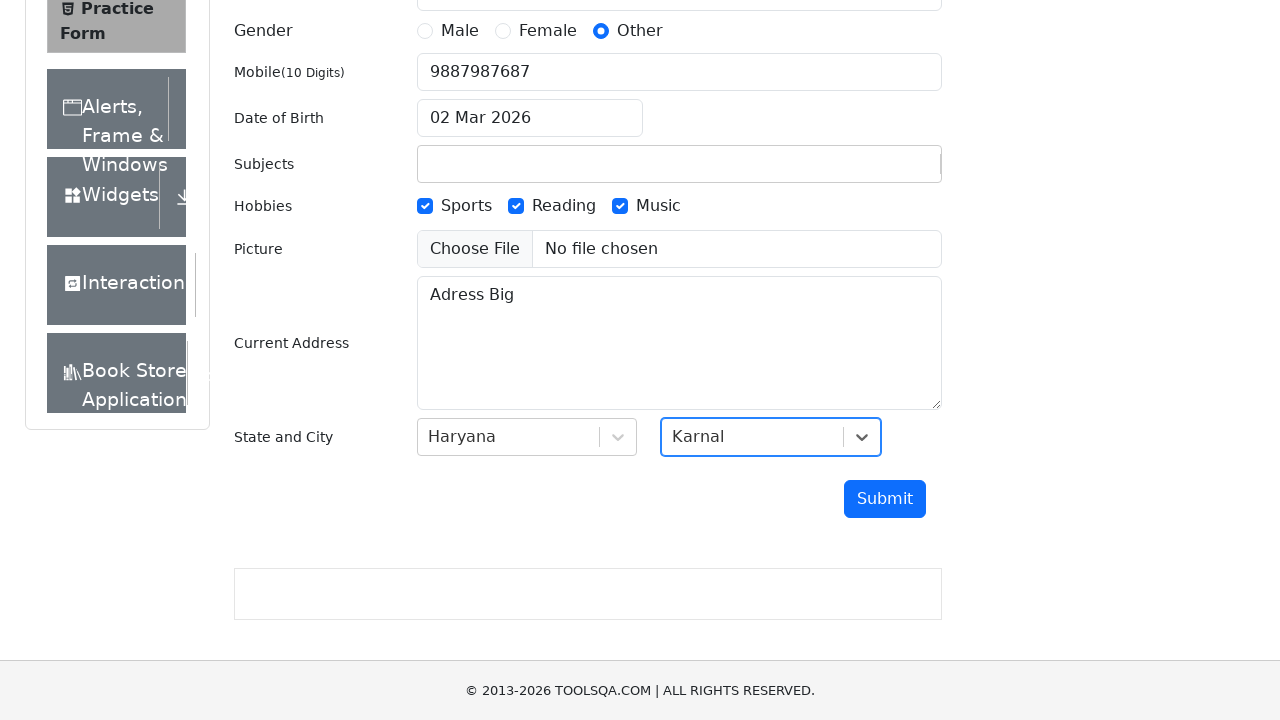

Scrolled submit button into view
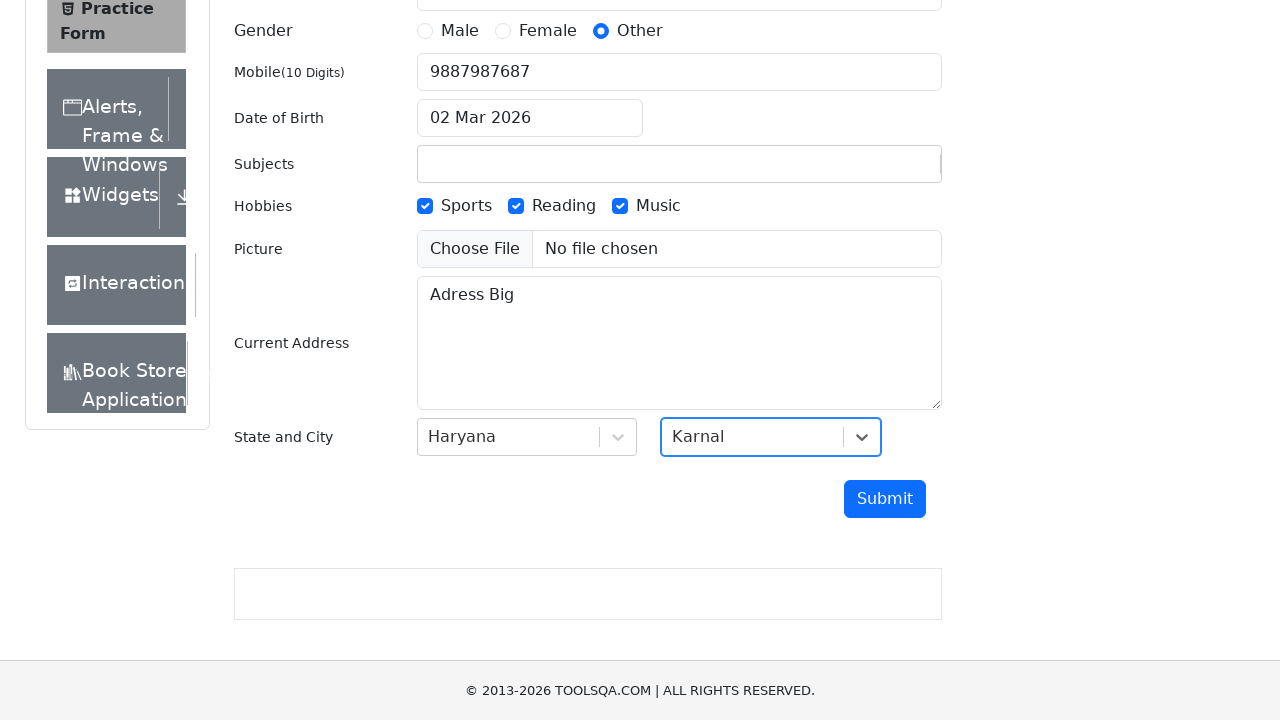

Clicked submit button to submit form at (885, 499) on #submit
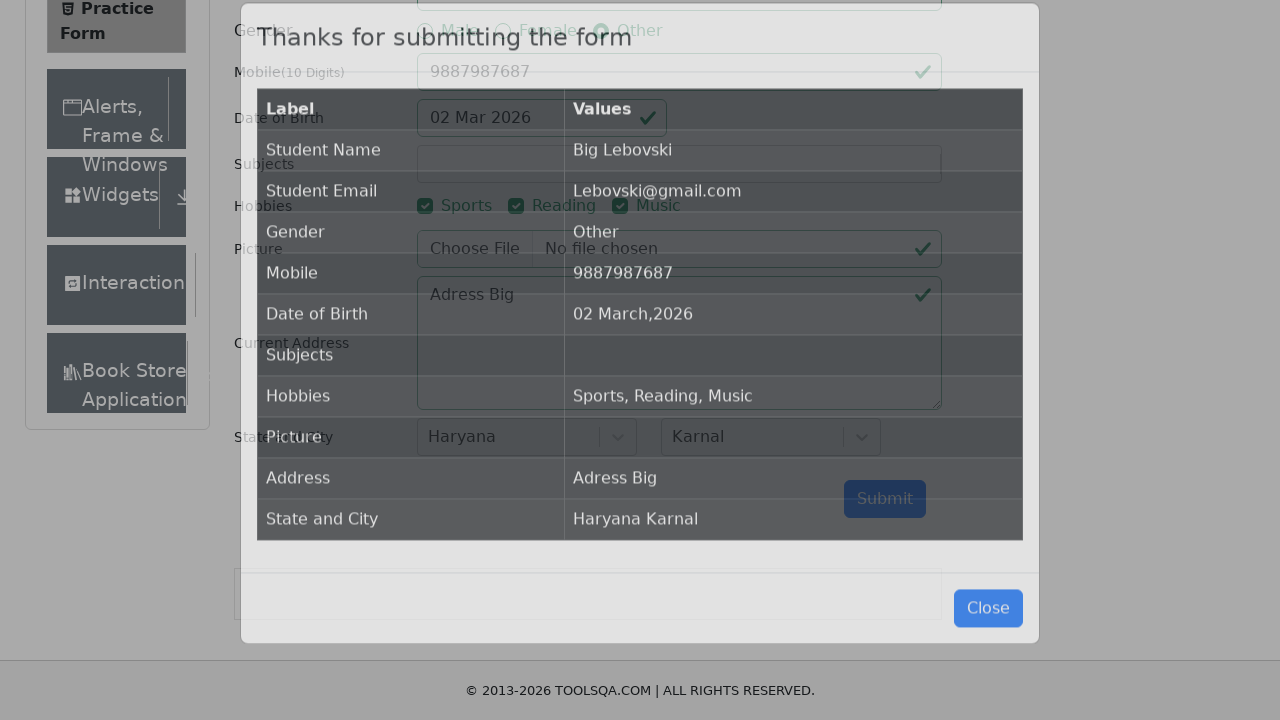

Confirmation modal appeared with title visible
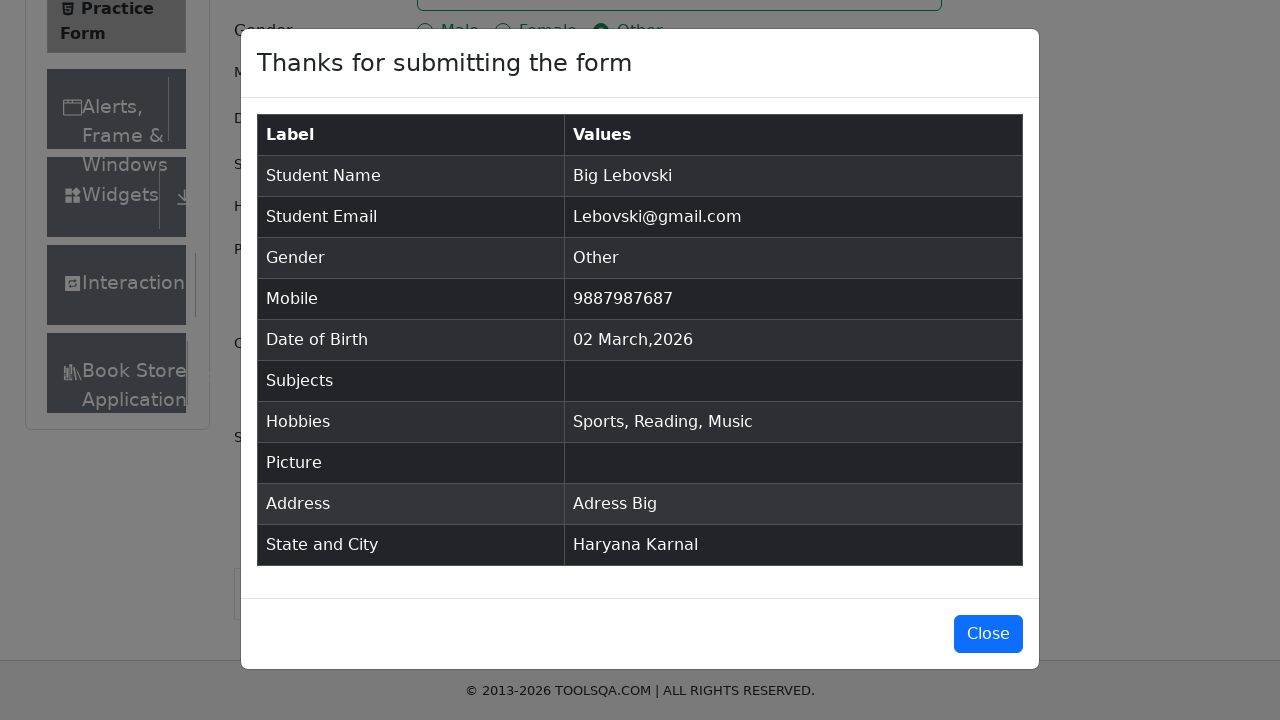

Verified full name 'Big Lebovski' in confirmation modal
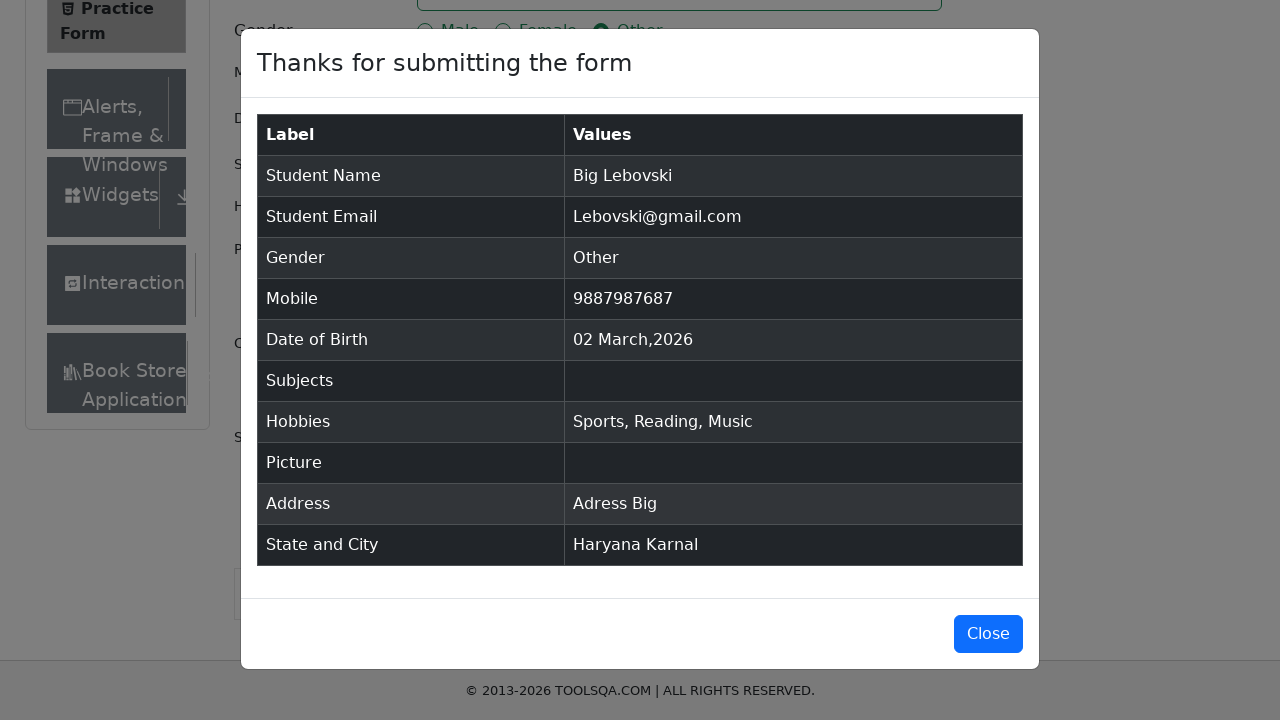

Verified email 'Lebovski@gmail.com' in confirmation modal
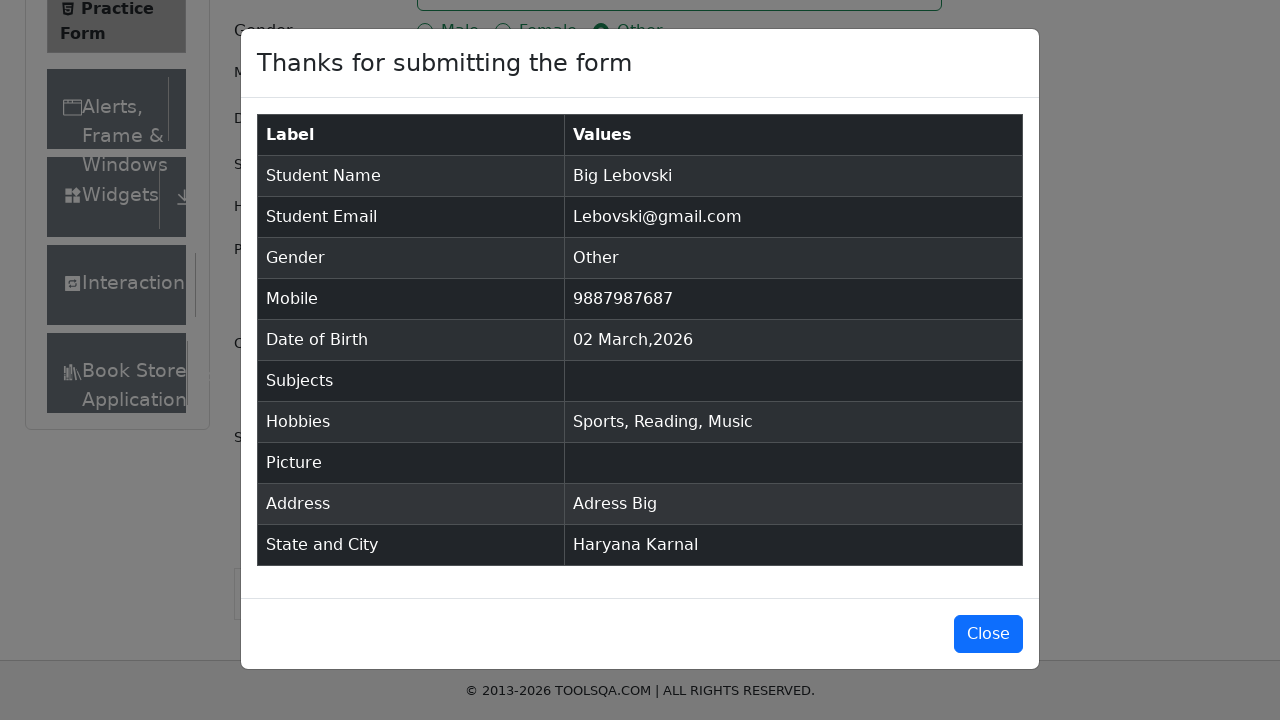

Verified gender 'Other' in confirmation modal
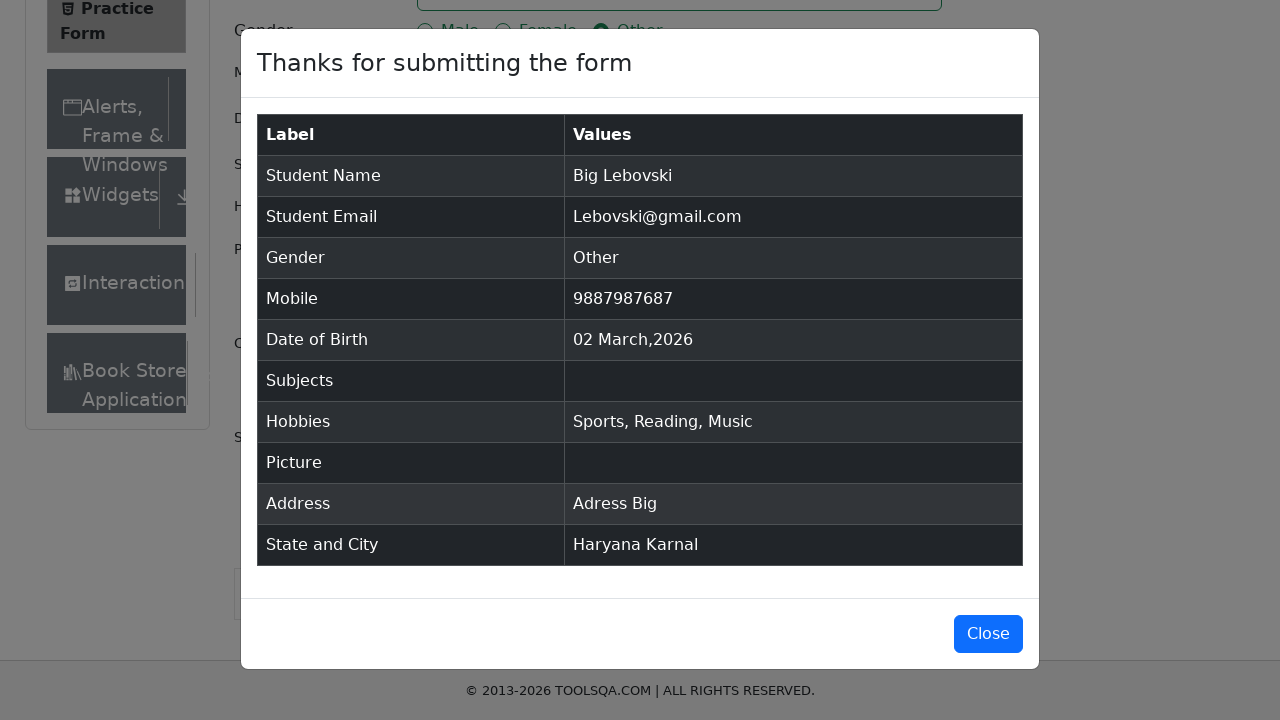

Verified phone number '9887987687' in confirmation modal
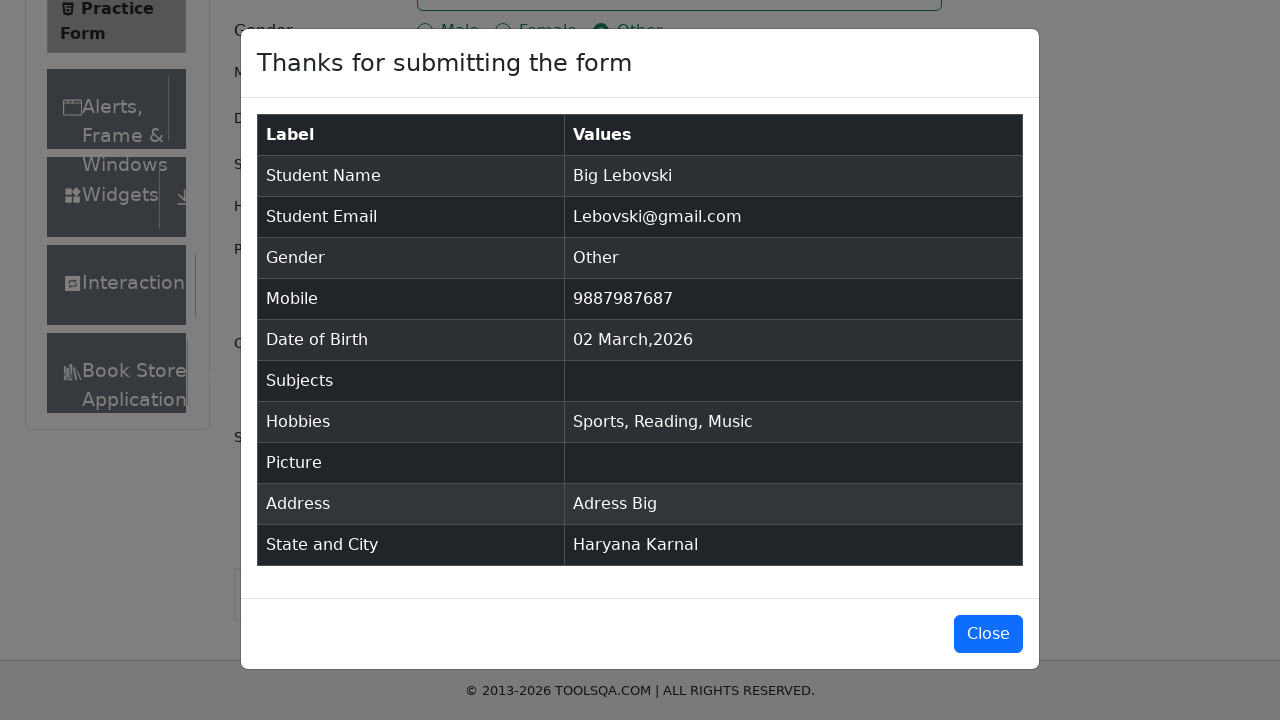

Verified hobbies 'Sports, Reading, Music' in confirmation modal
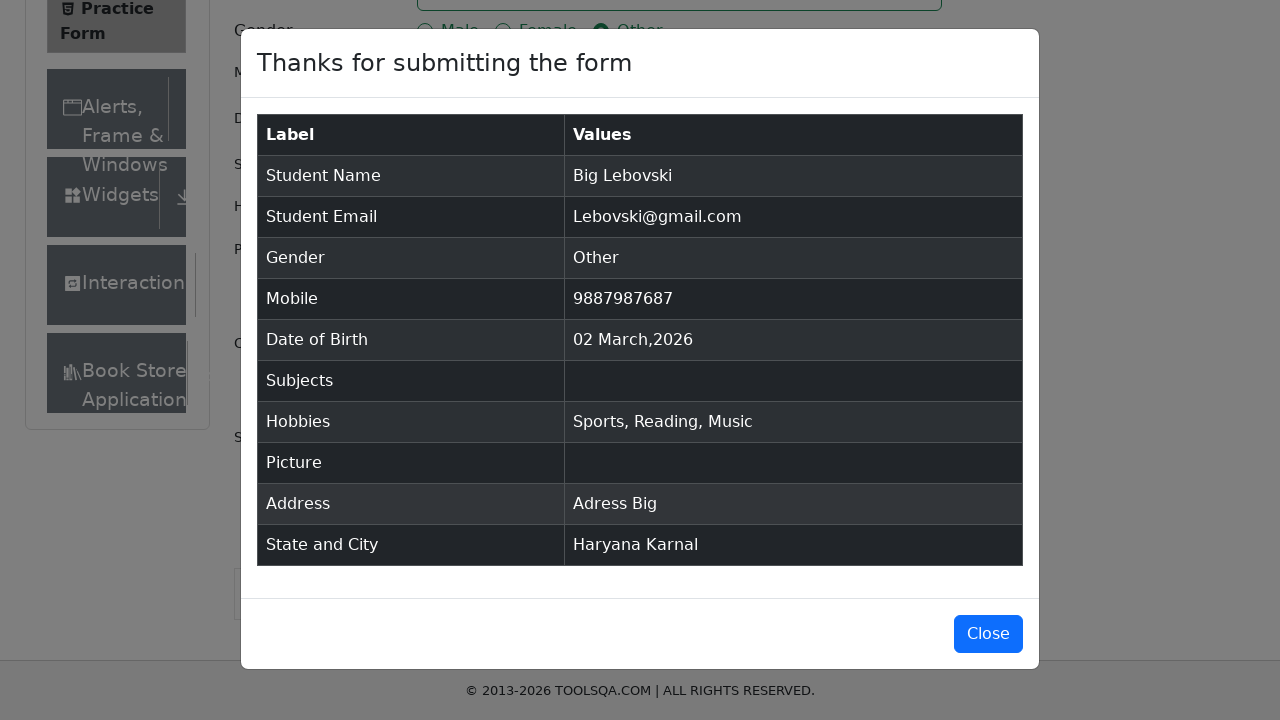

Verified address 'Adress Big' in confirmation modal
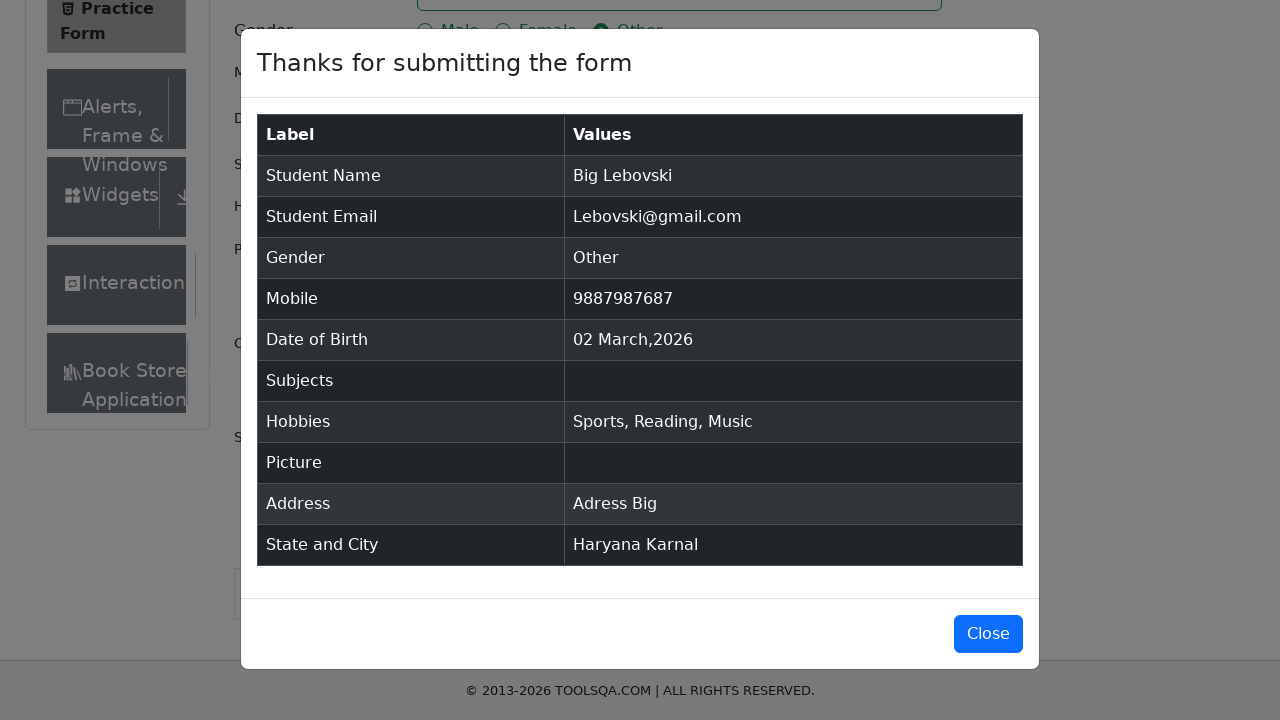

Verified state and city 'Haryana Karnal' in confirmation modal
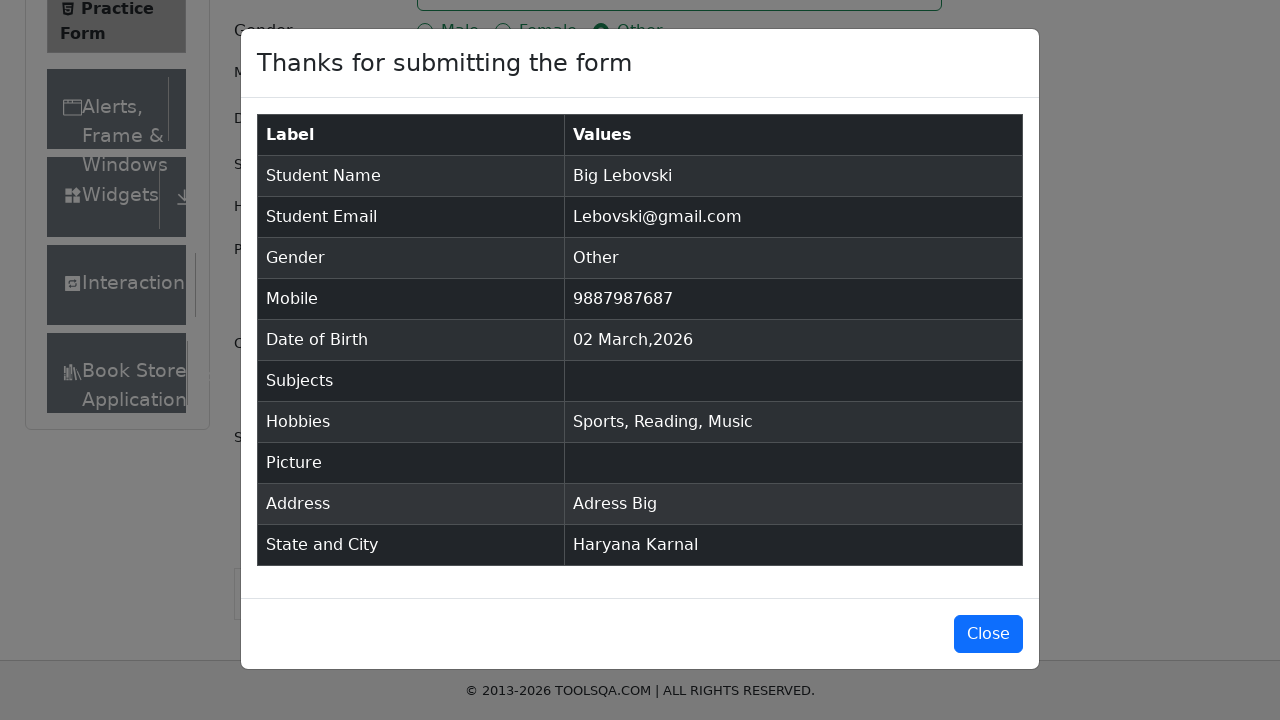

Scrolled close modal button into view
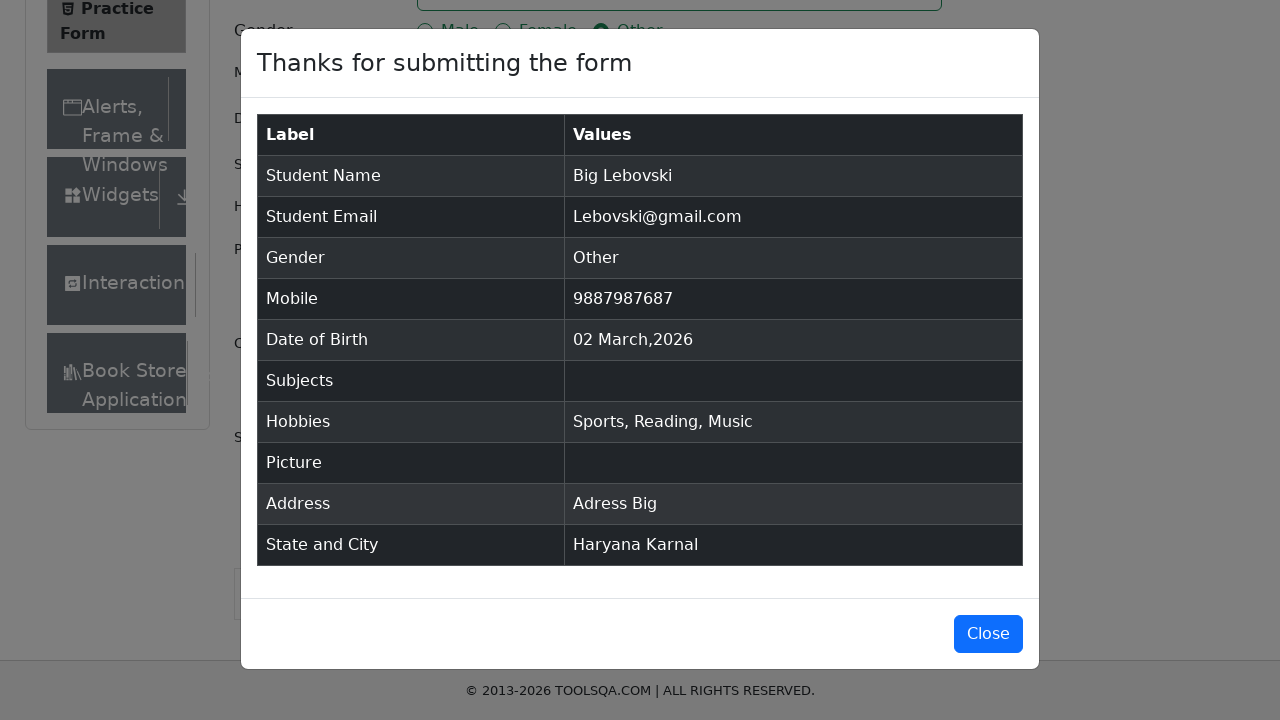

Clicked button to close confirmation modal at (988, 634) on #closeLargeModal
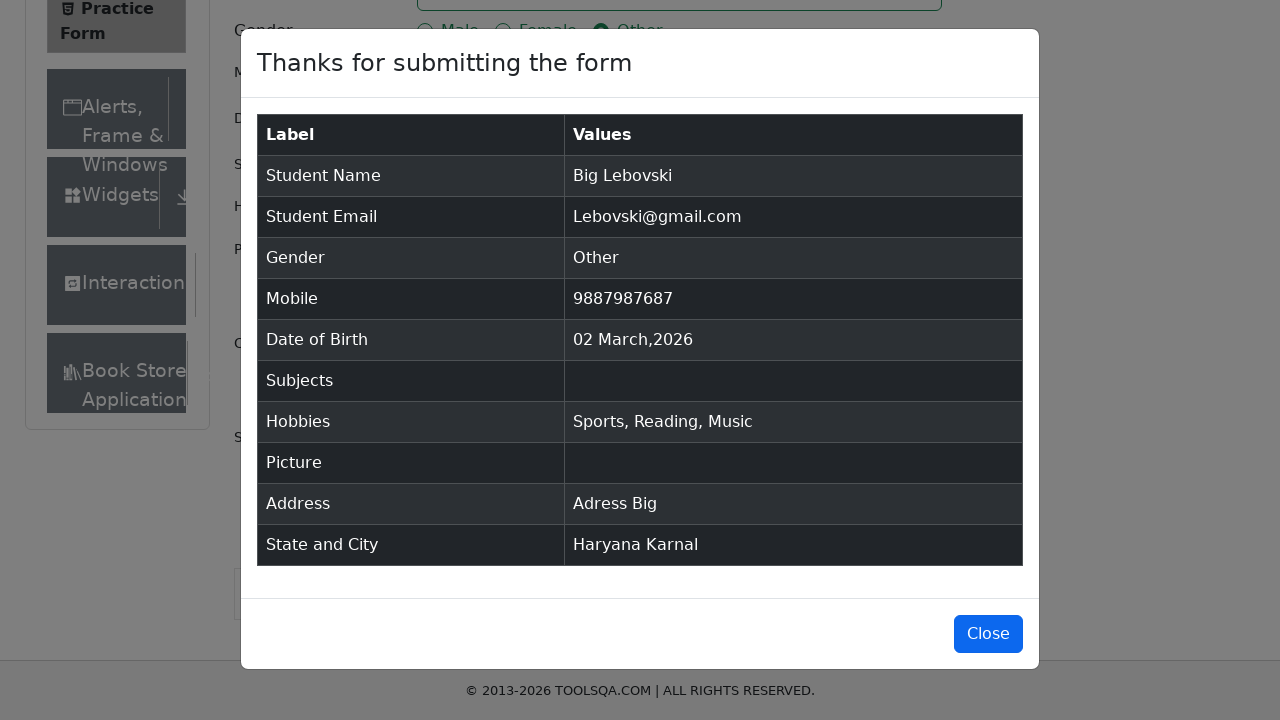

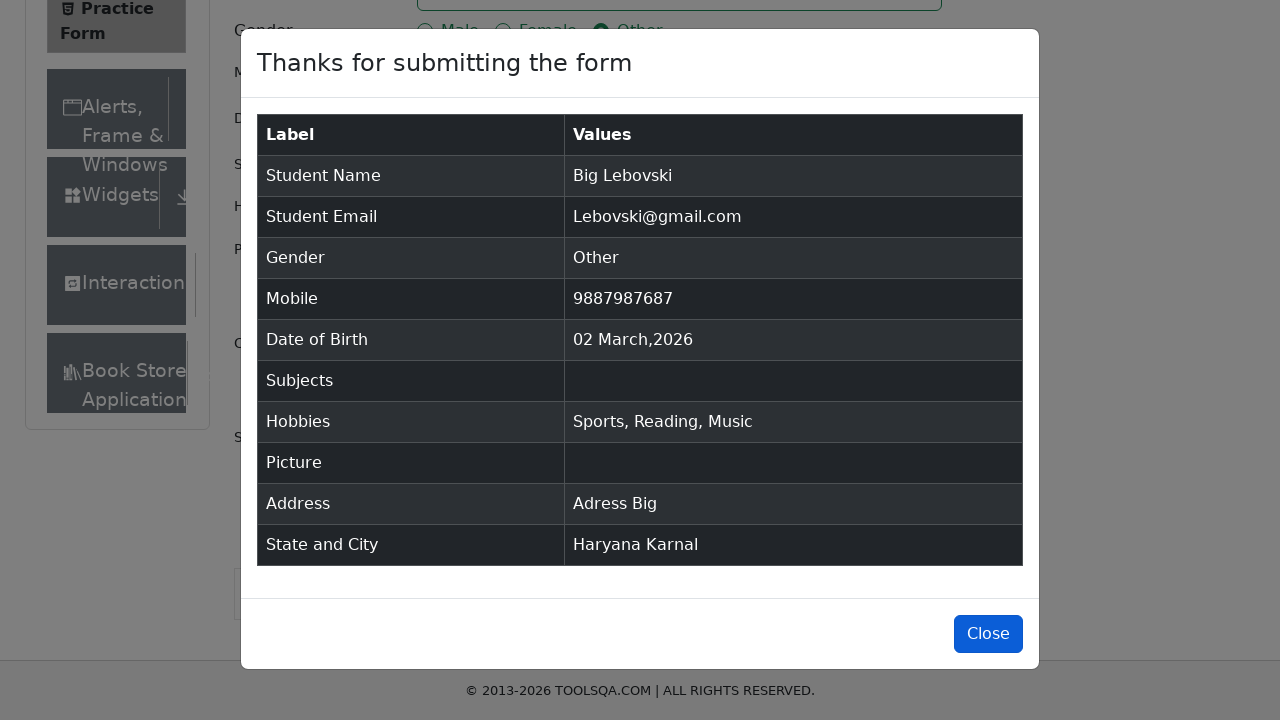